Tests that the GitHub homepage has the correct page title by navigating to the site and verifying the title text.

Starting URL: https://github.com/

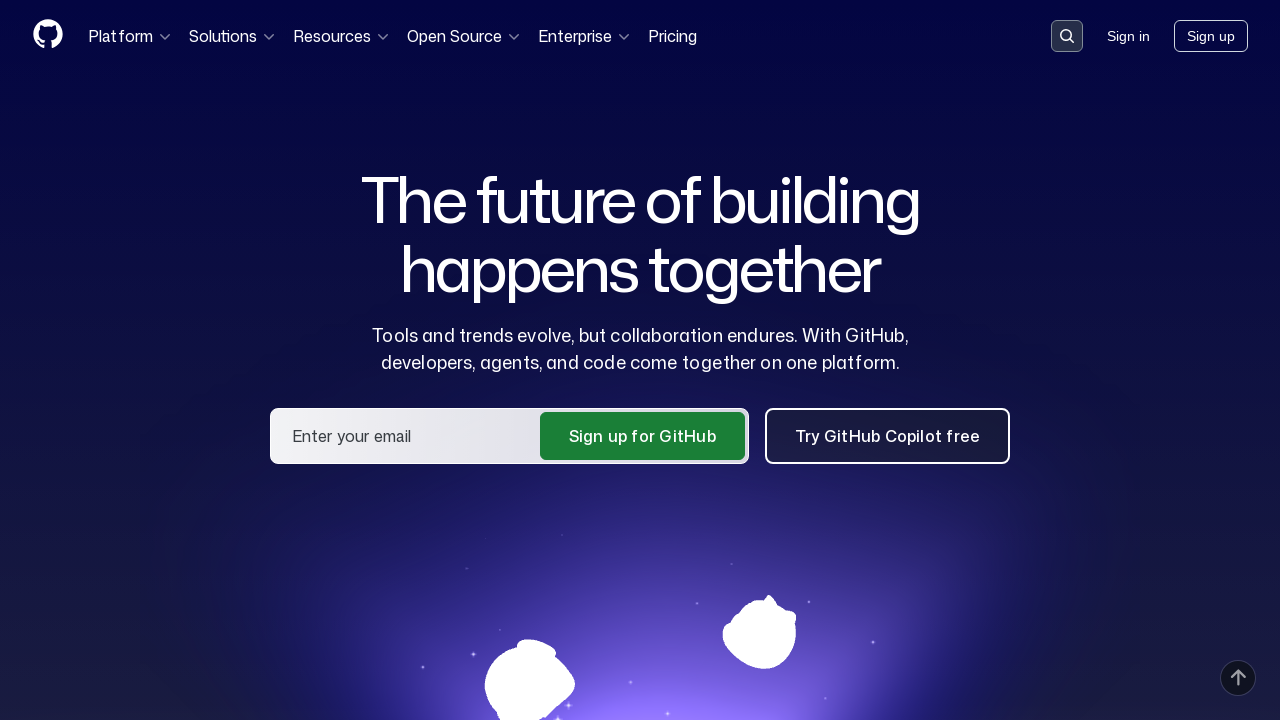

Navigated to GitHub homepage
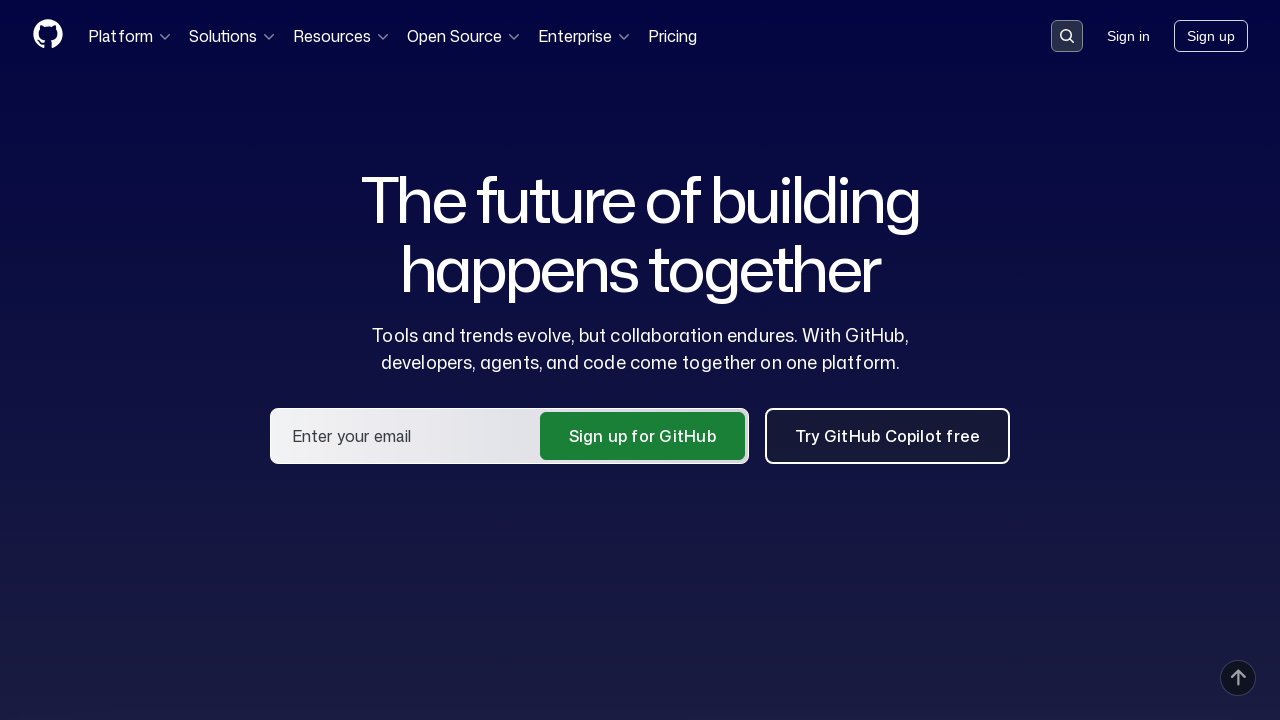

Retrieved page title
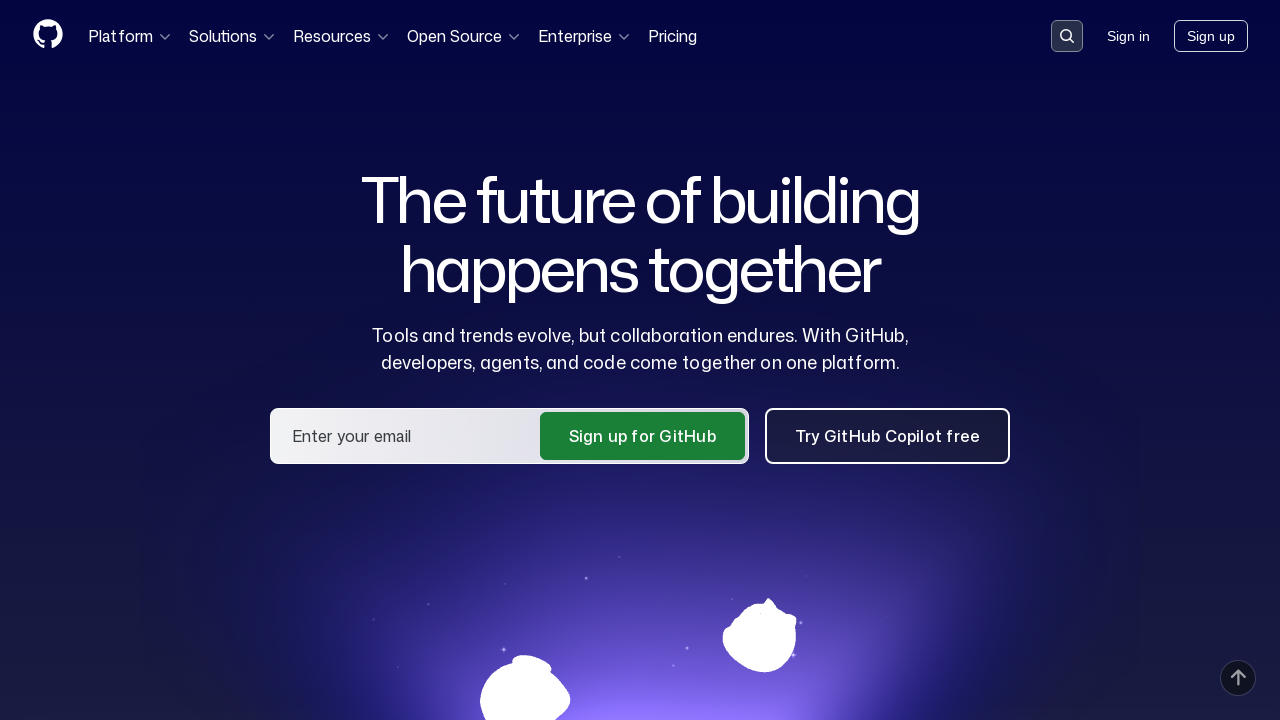

Verified that page title contains 'GitHub'
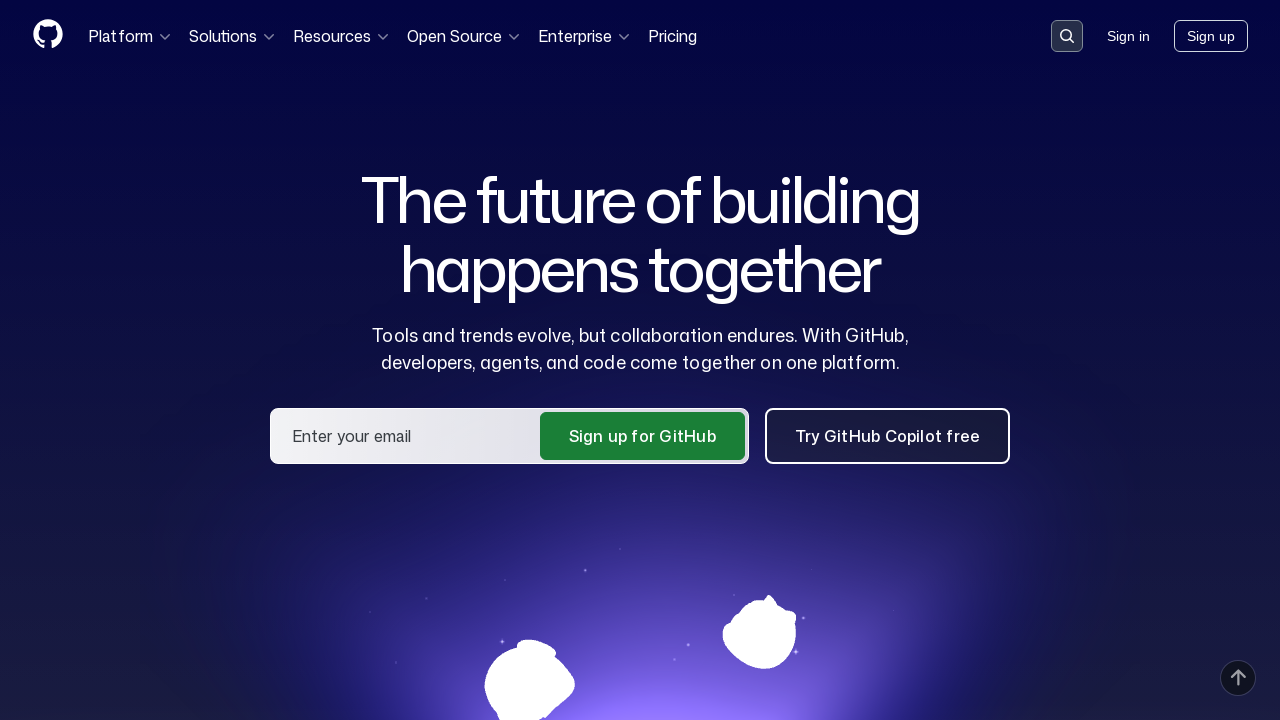

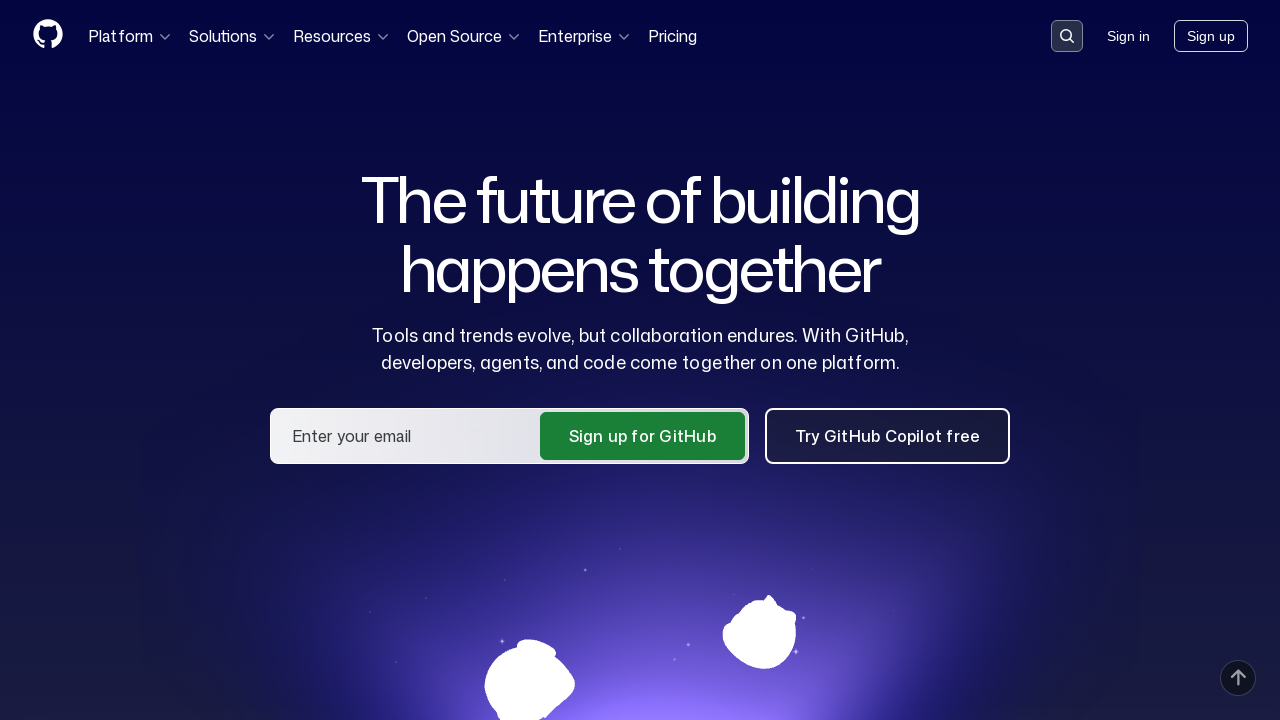